Tests form submission on an Angular practice page by filling name, email, password fields, selecting dropdown options, and verifying success message

Starting URL: https://rahulshettyacademy.com/angularpractice/

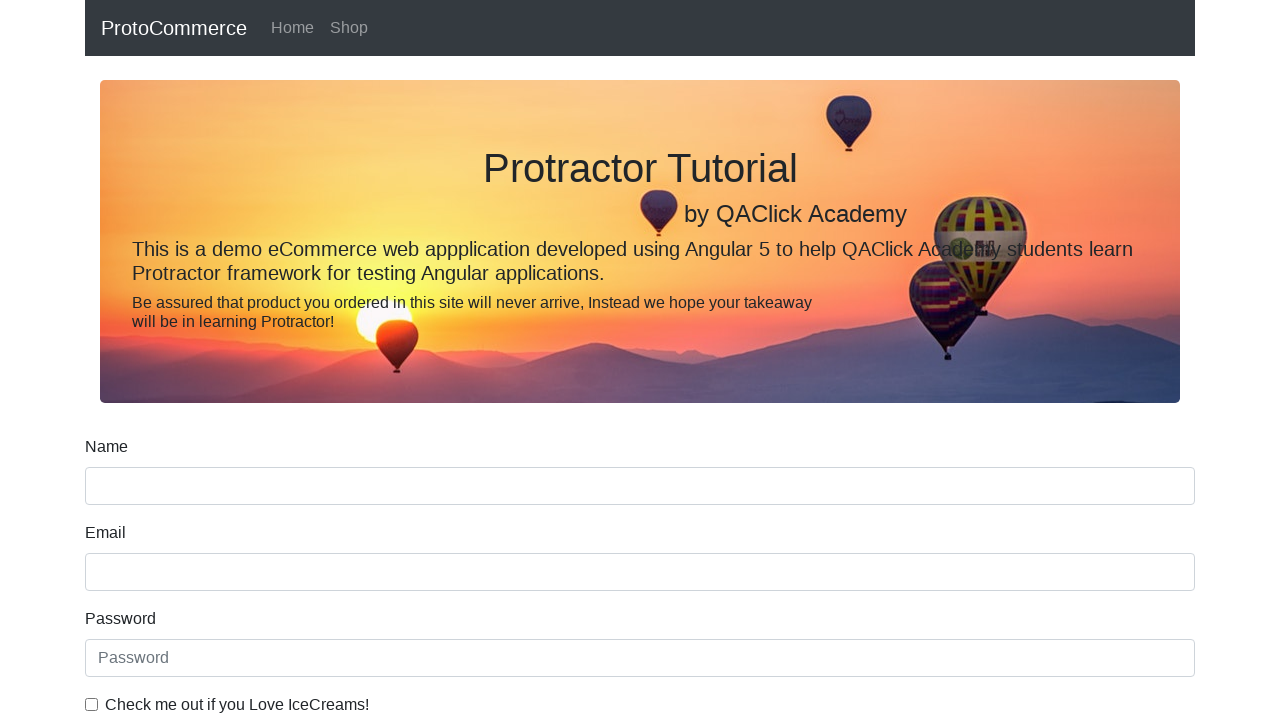

Filled name field with 'Prabodh' on input[name='name']
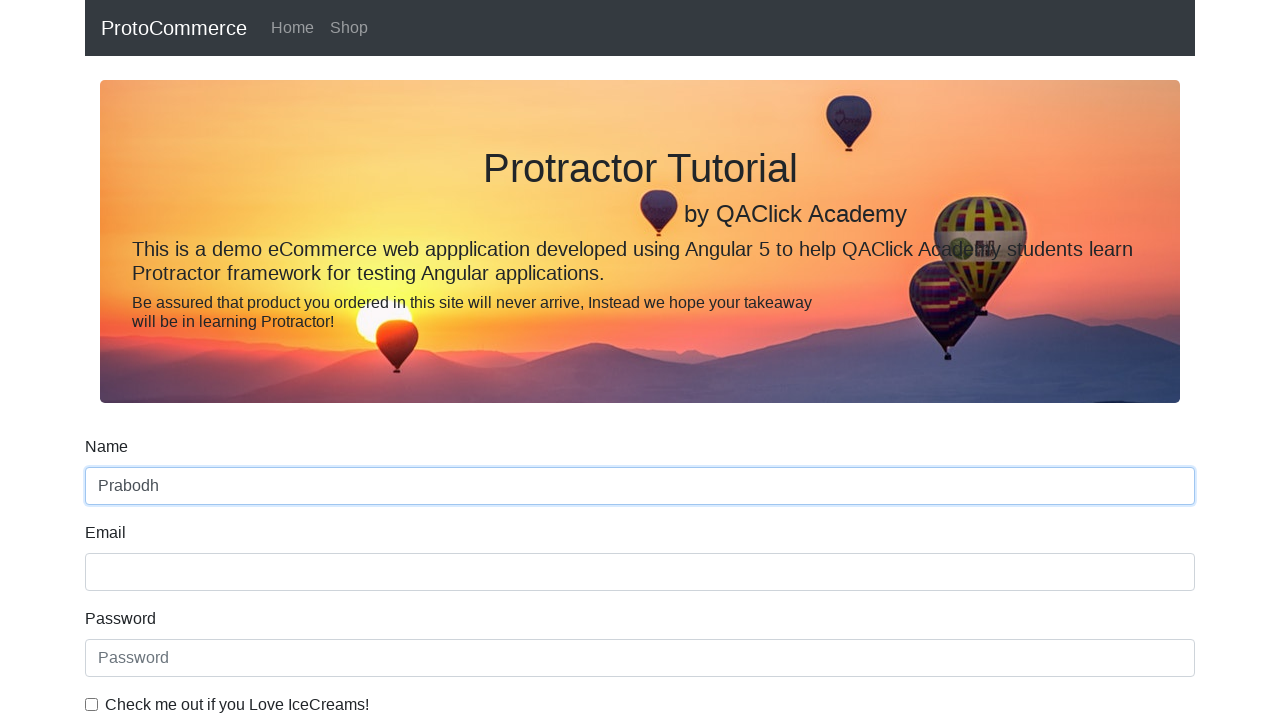

Filled email field with 'prabodh@gmail.com' on input[name='email']
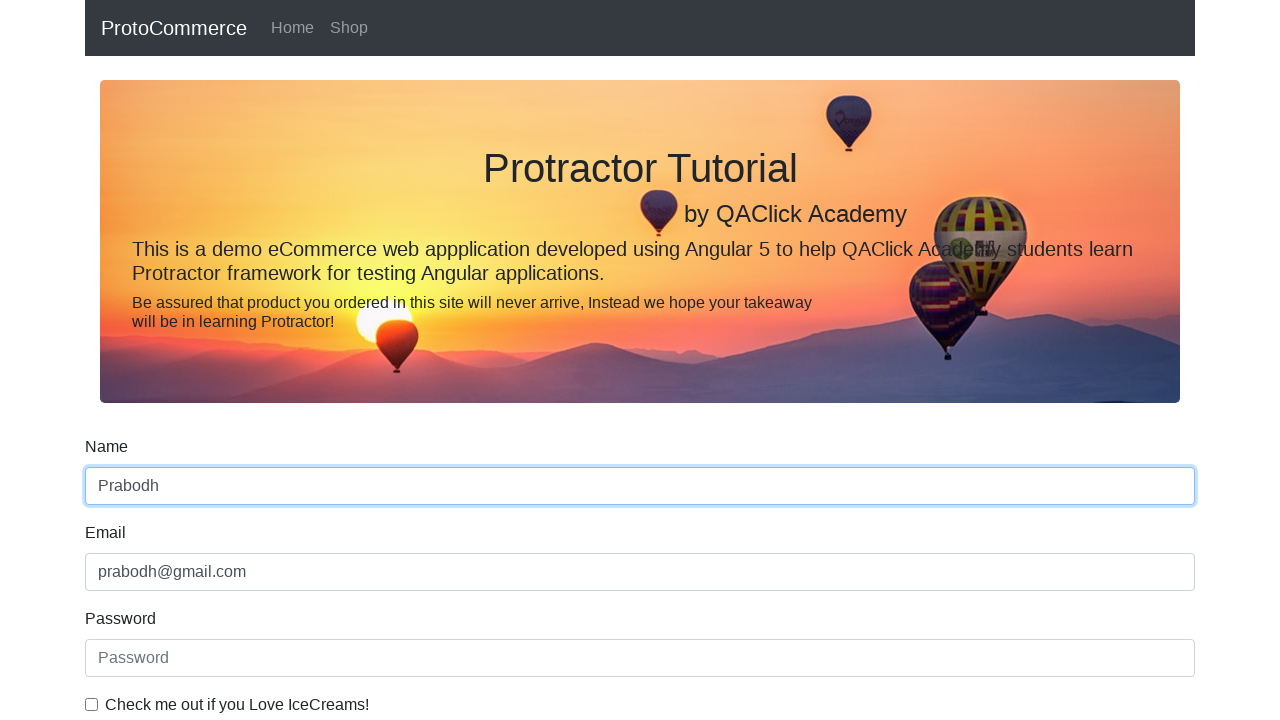

Filled password field with 'training123$' on #exampleInputPassword1
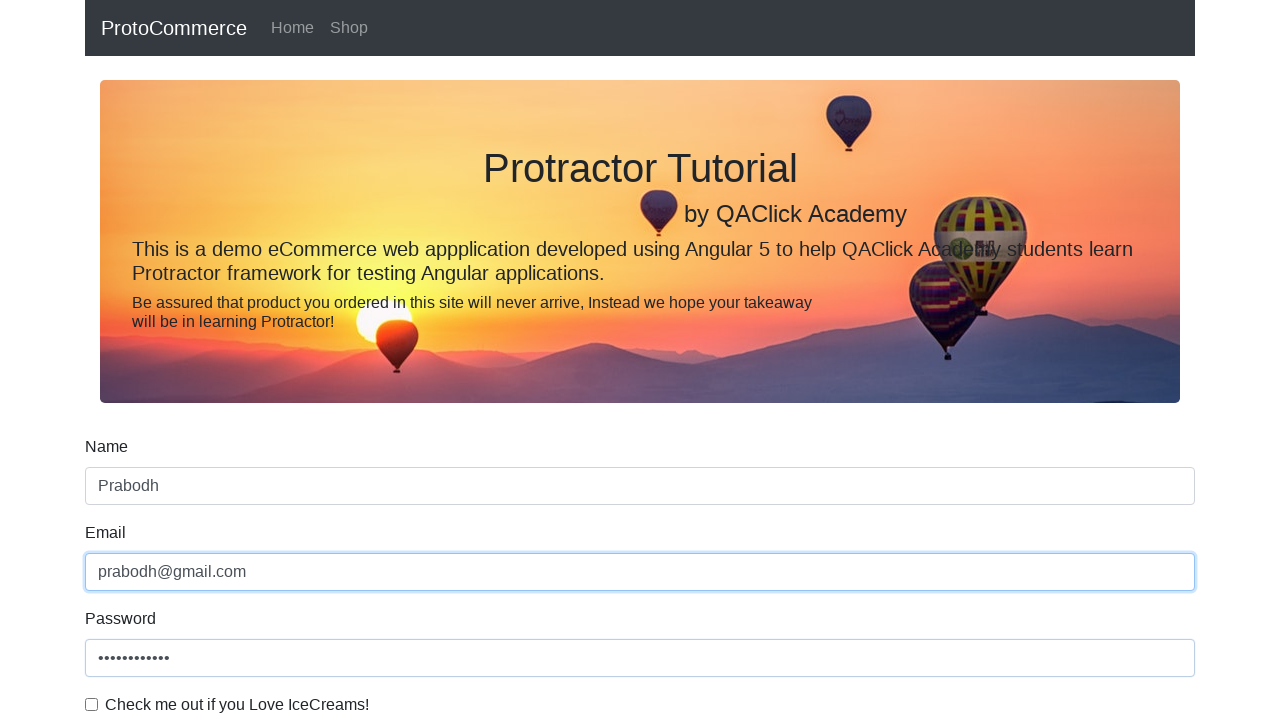

Clicked the checkbox at (92, 704) on #exampleCheck1
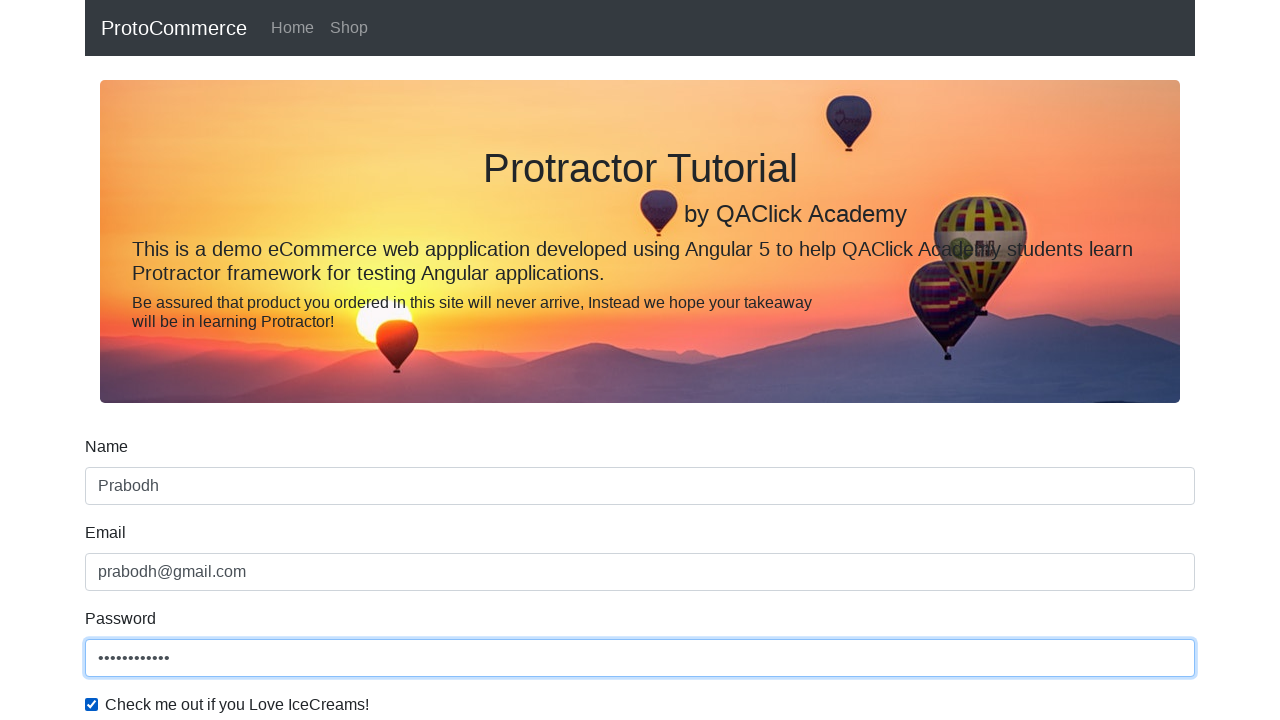

Selected 'Female' from dropdown on #exampleFormControlSelect1
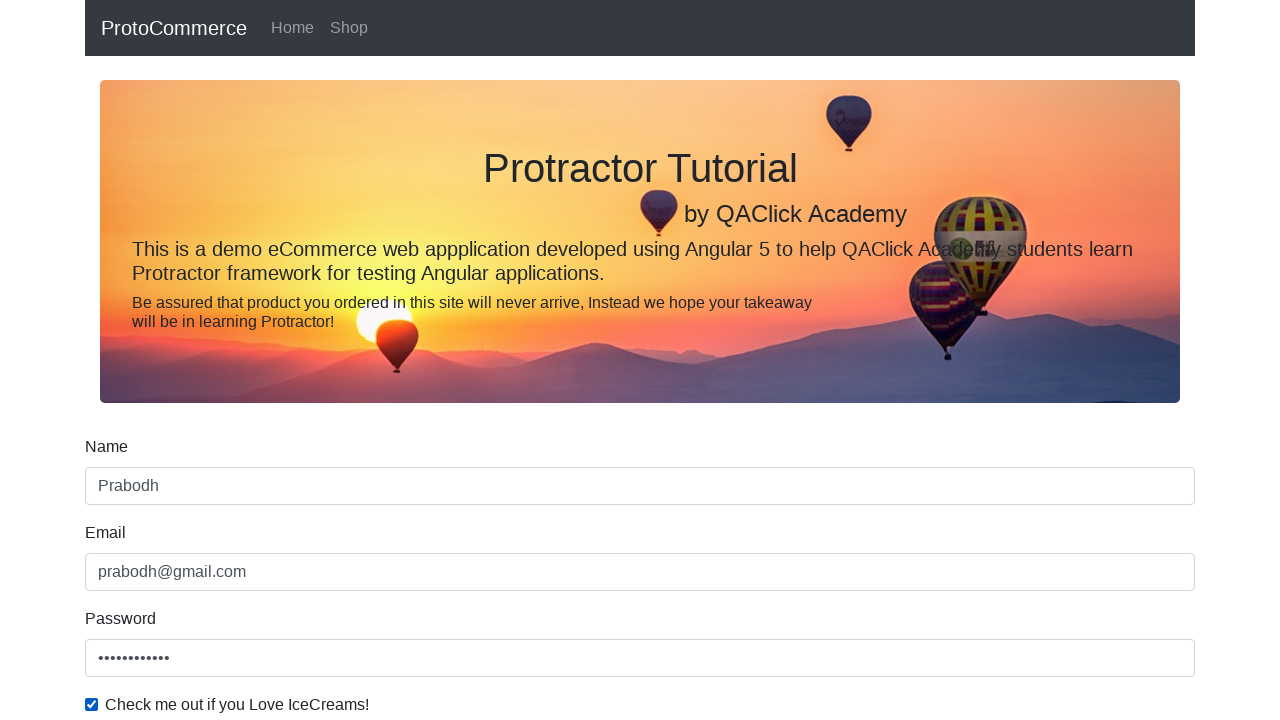

Selected first option from dropdown by index on #exampleFormControlSelect1
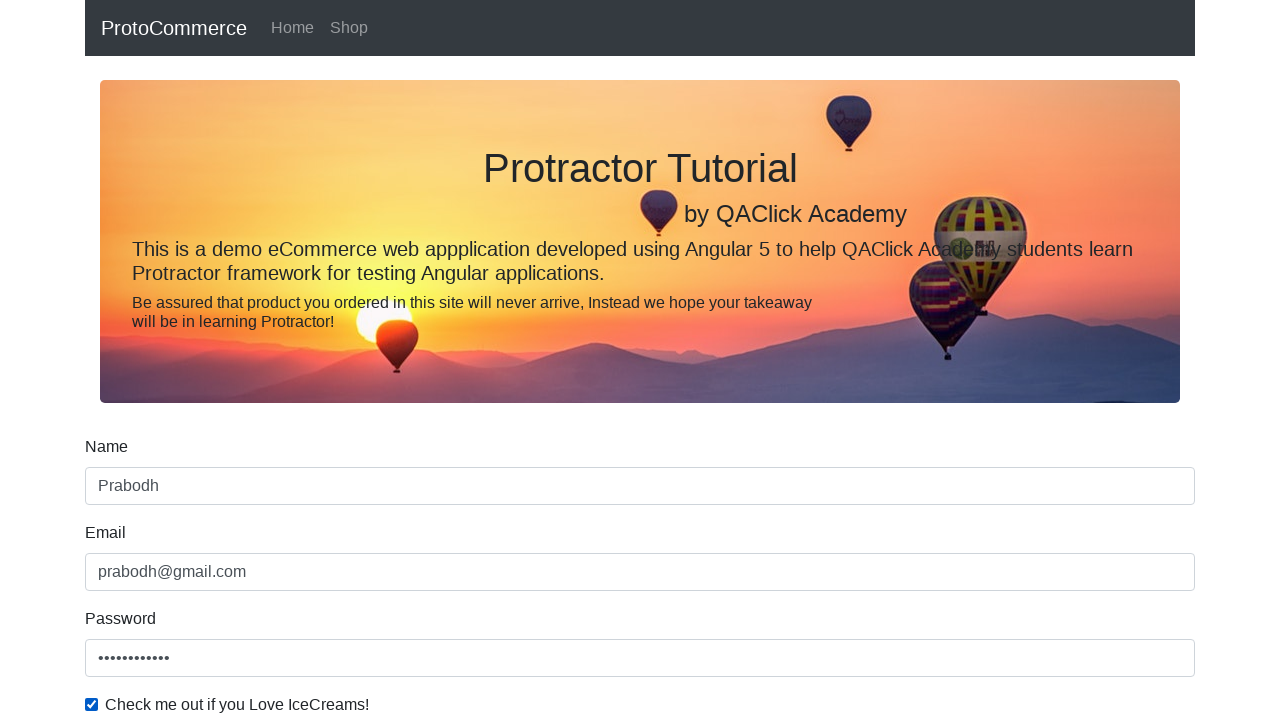

Clicked Submit button to submit the form at (123, 491) on input[value='Submit']
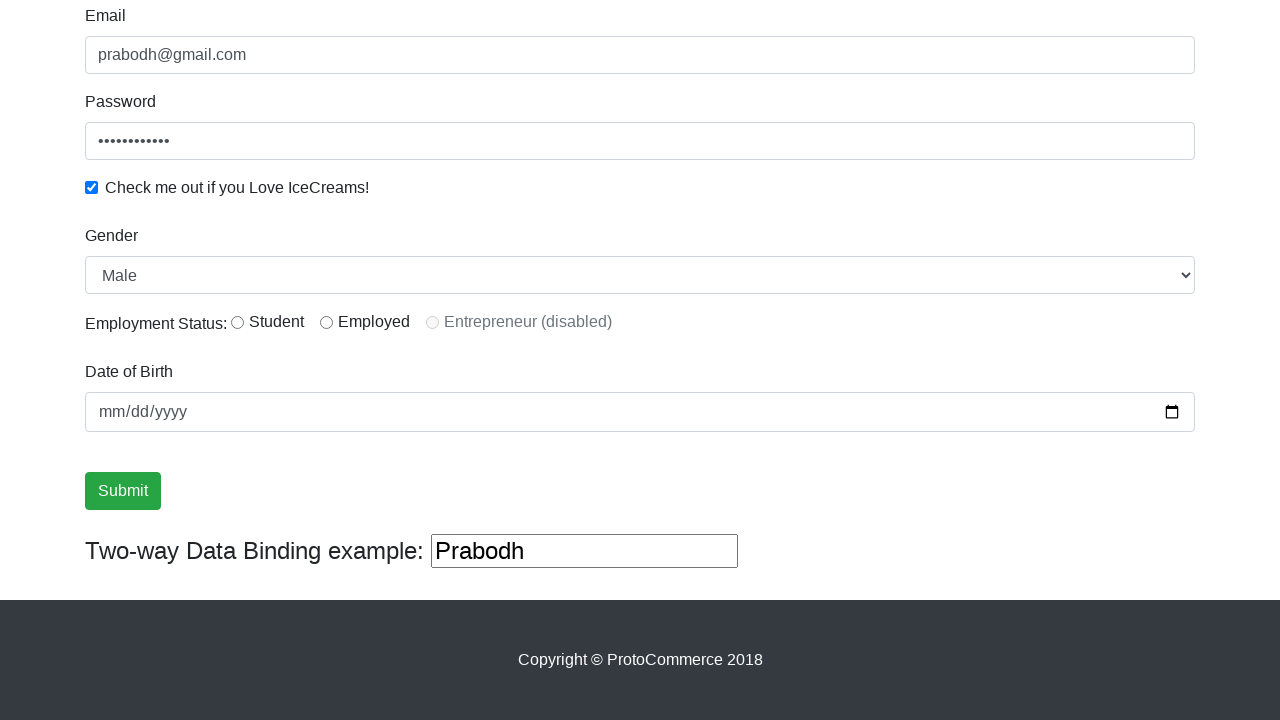

Retrieved success message text content
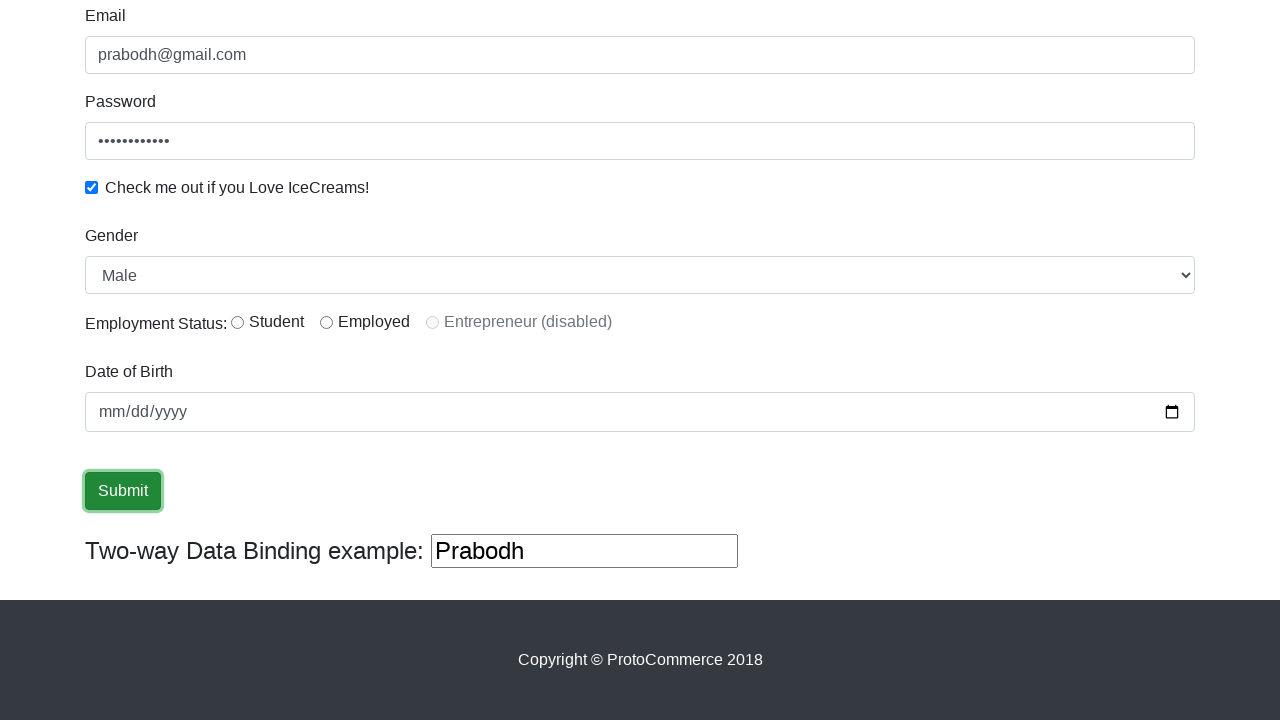

Verified that success message contains 'success'
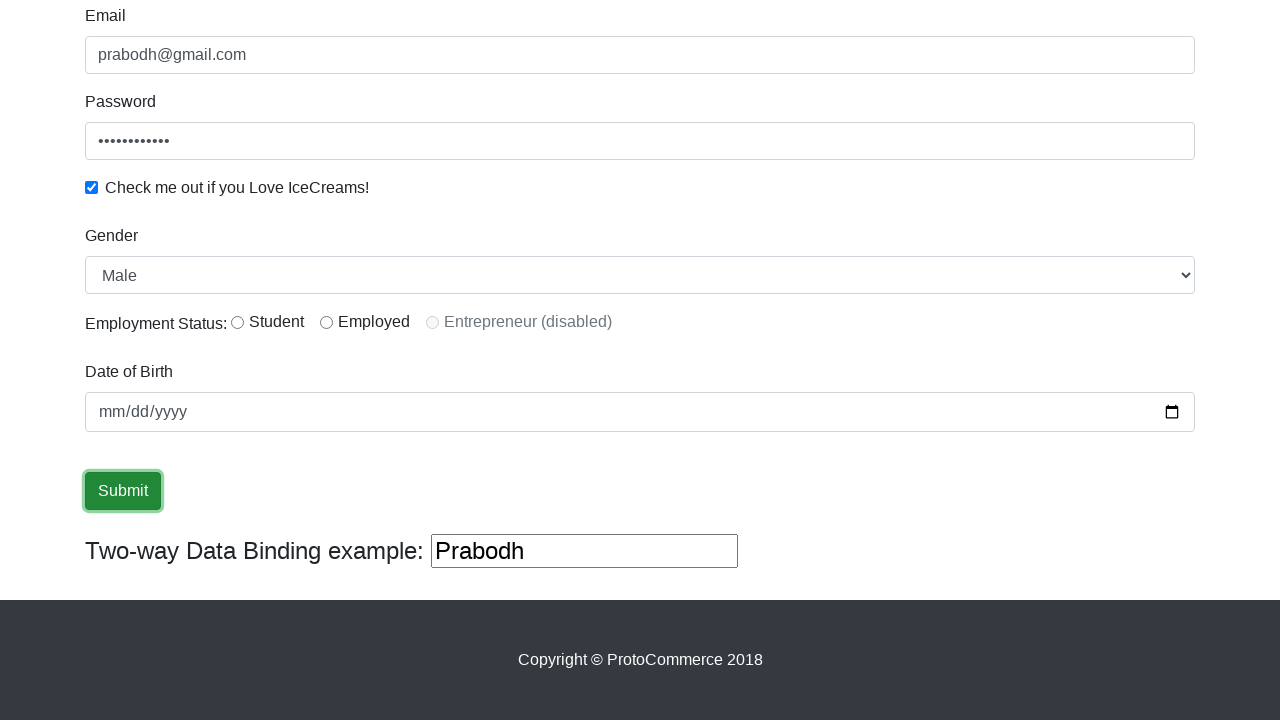

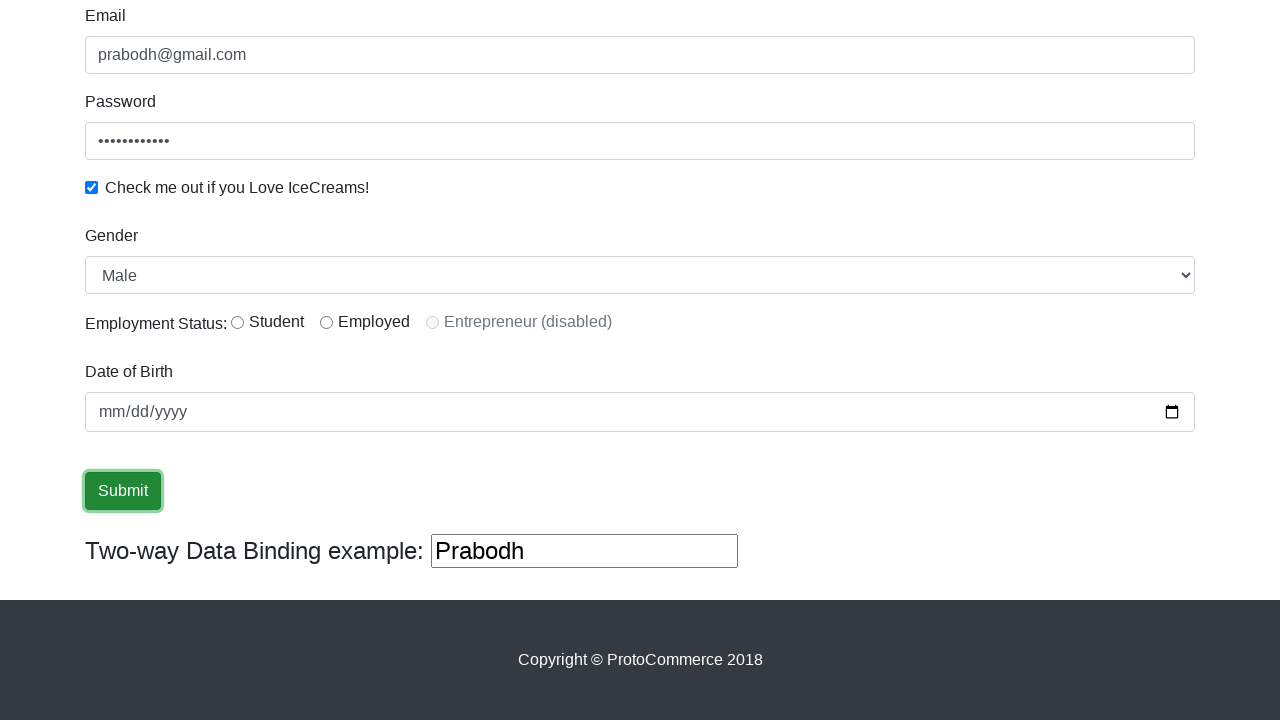